Navigates to a temperature monitoring web application and verifies that the temperature reading element is displayed on the page

Starting URL: https://psyteam-fc61f.web.app/

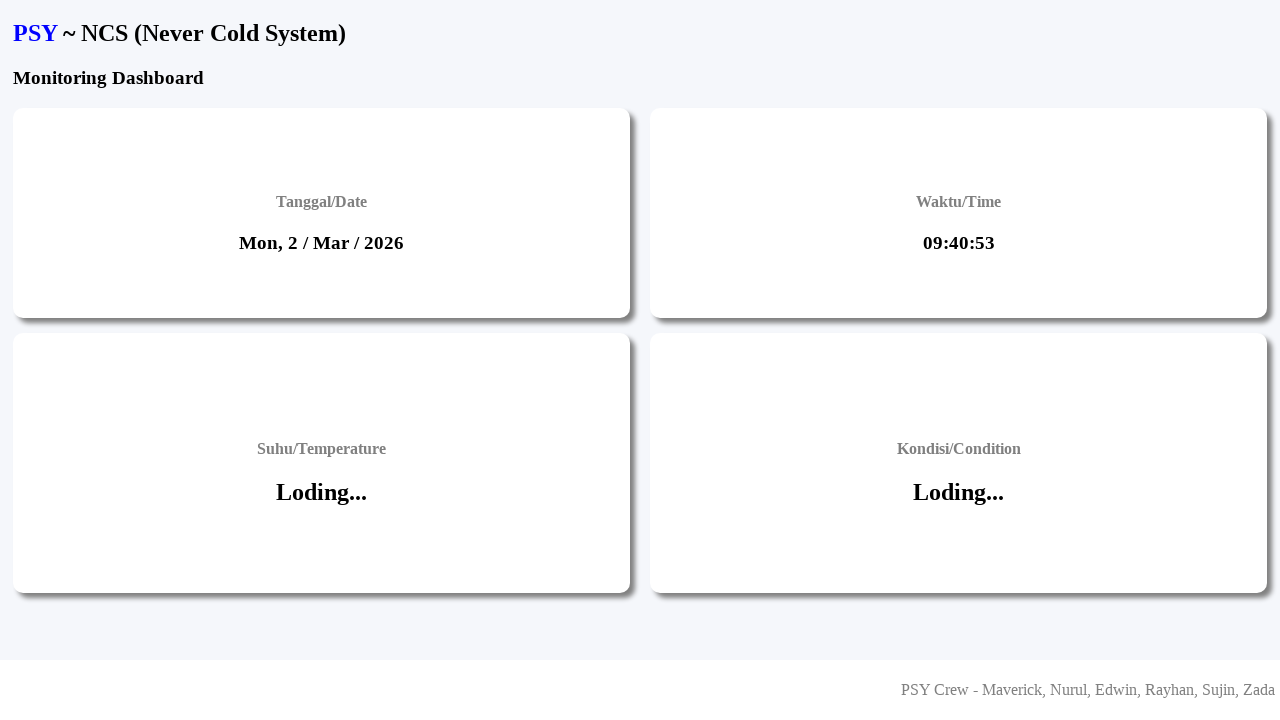

Waited 7 seconds for page to fully load
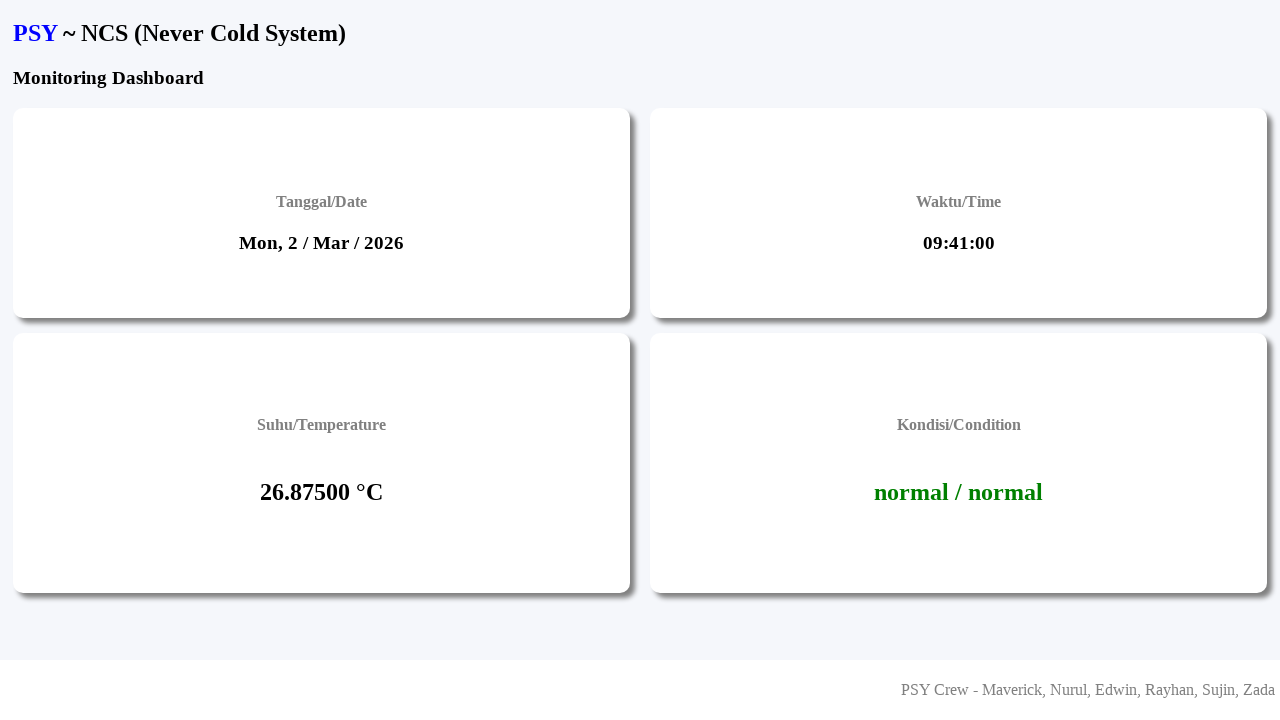

Located temperature reading element
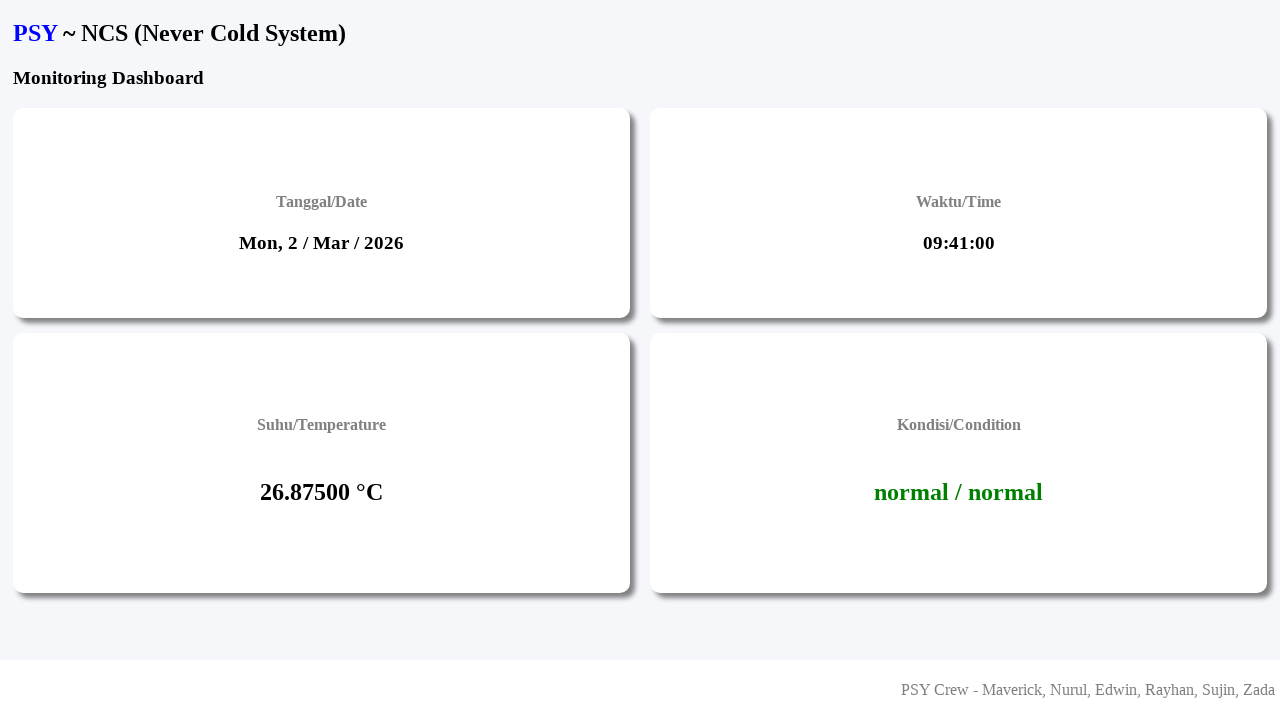

Temperature reading element is now visible on the page
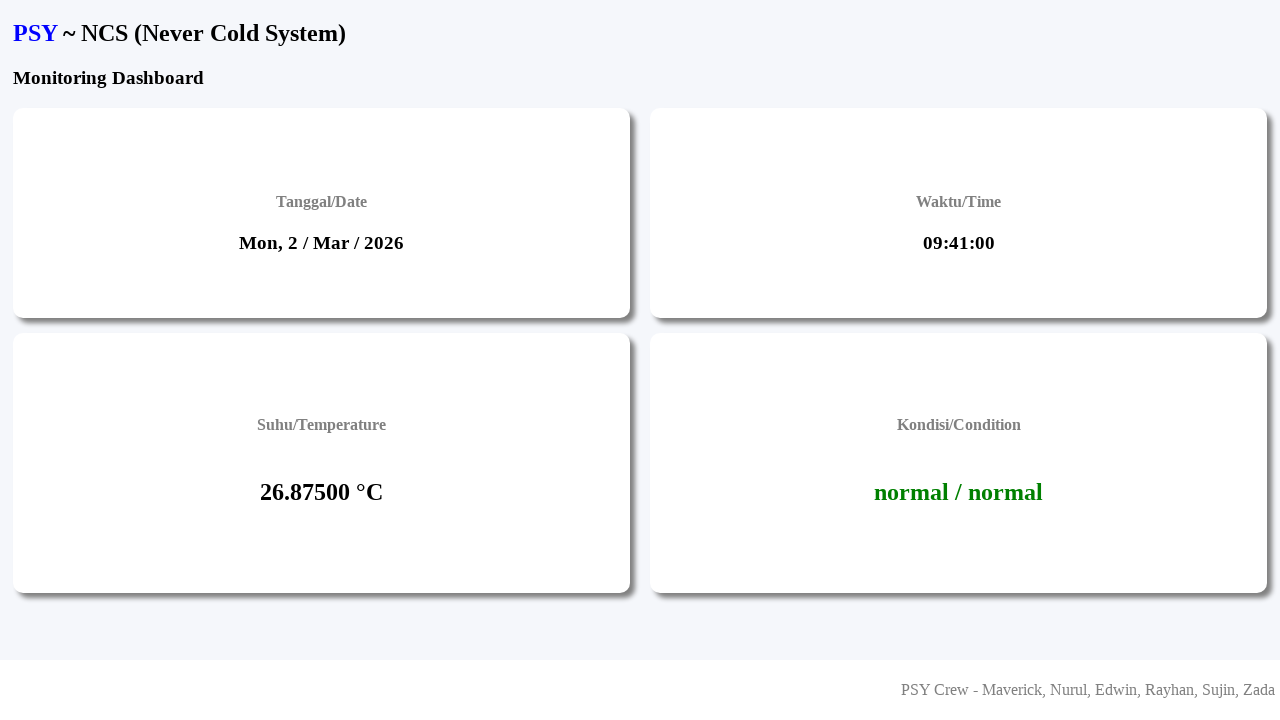

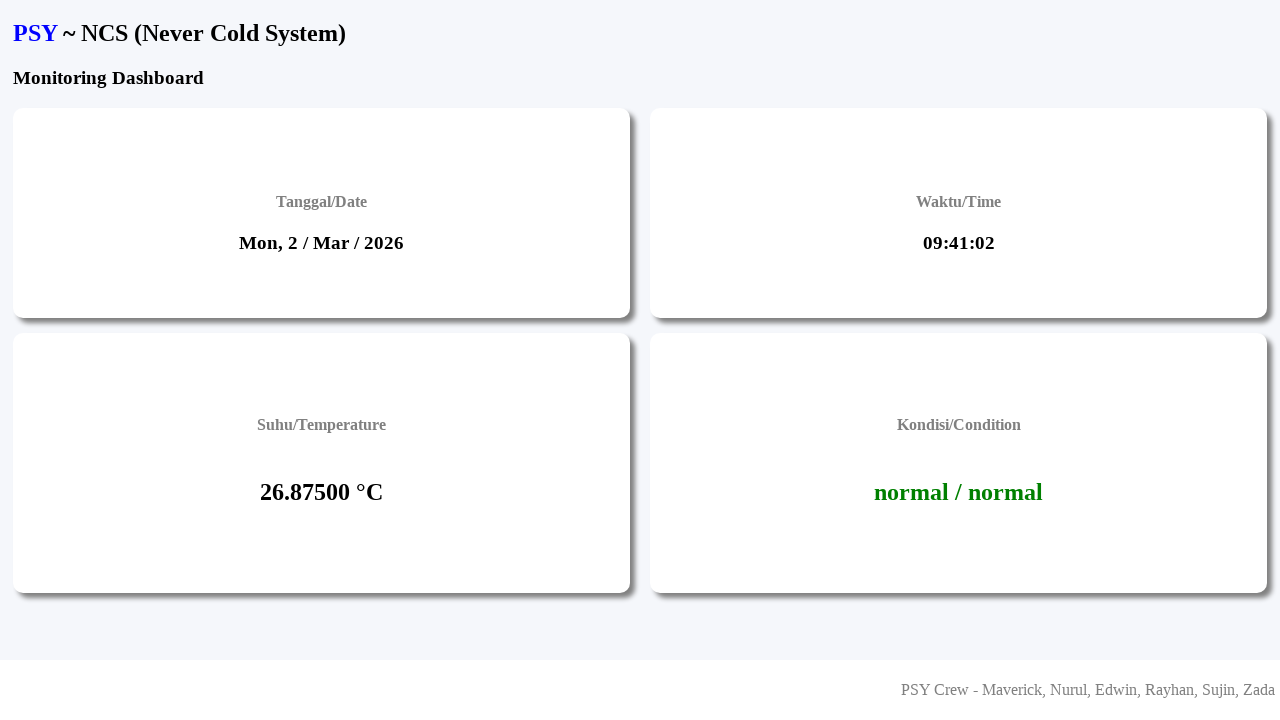